Tests the jQuery UI draggable functionality by dragging an element to a new position

Starting URL: https://jqueryui.com/draggable

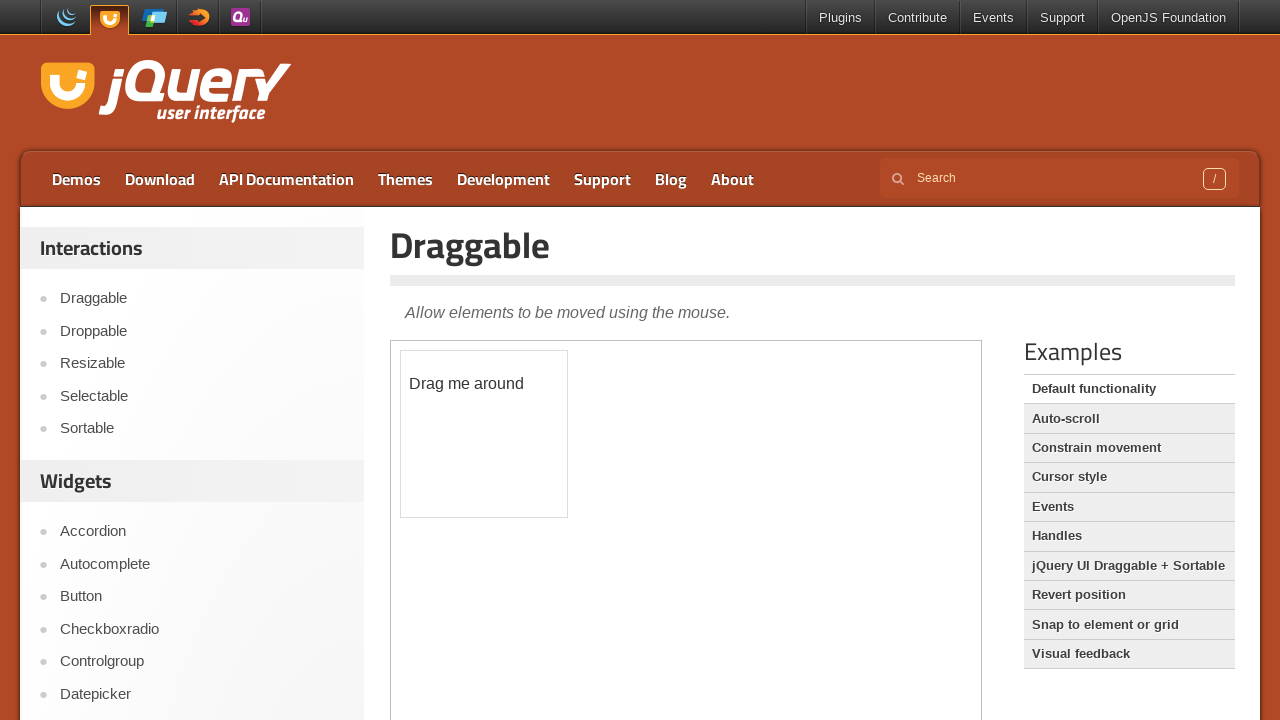

Located the first iframe containing the draggable demo
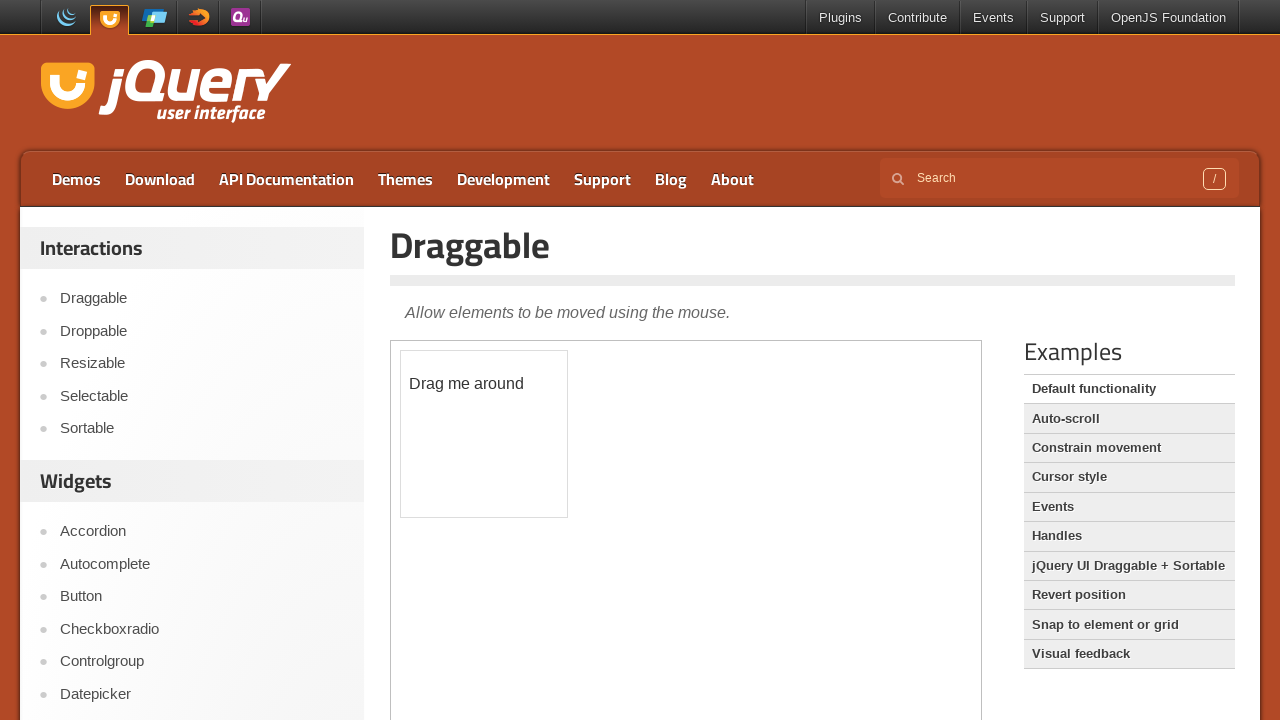

Located the draggable element with id 'draggable'
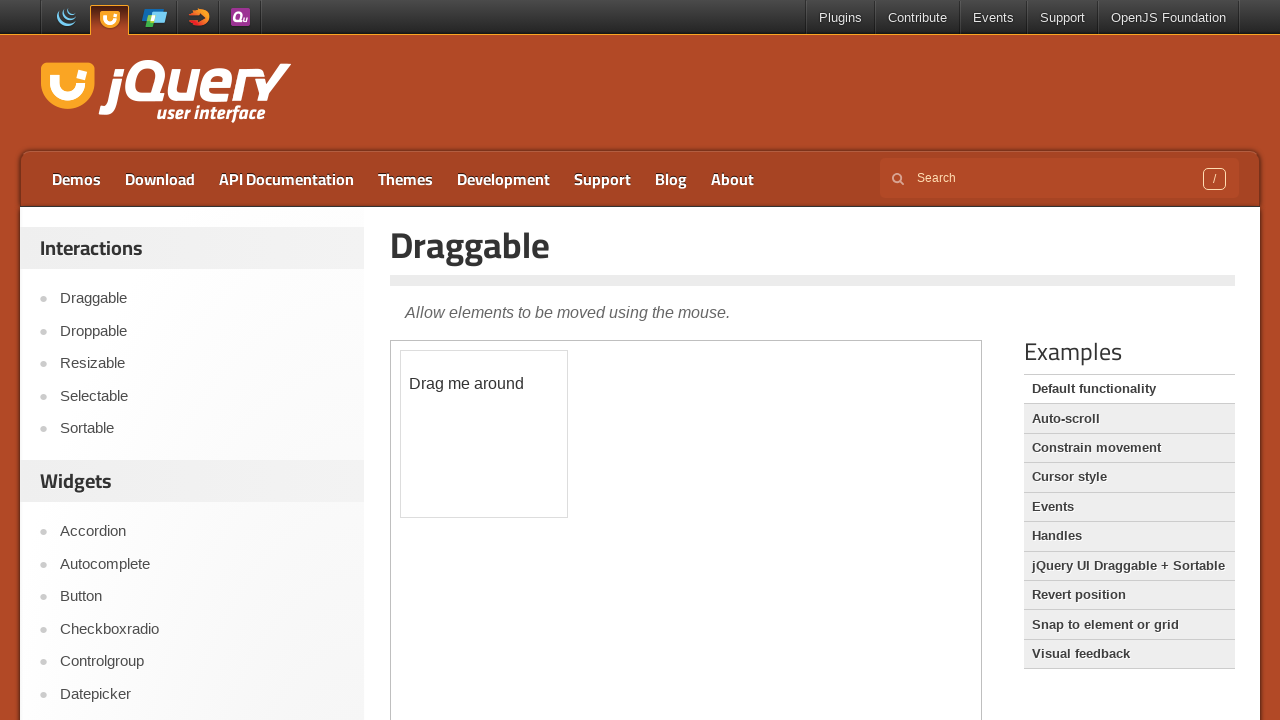

Dragged the element 50 pixels horizontally and 100 pixels vertically to new position at (451, 451)
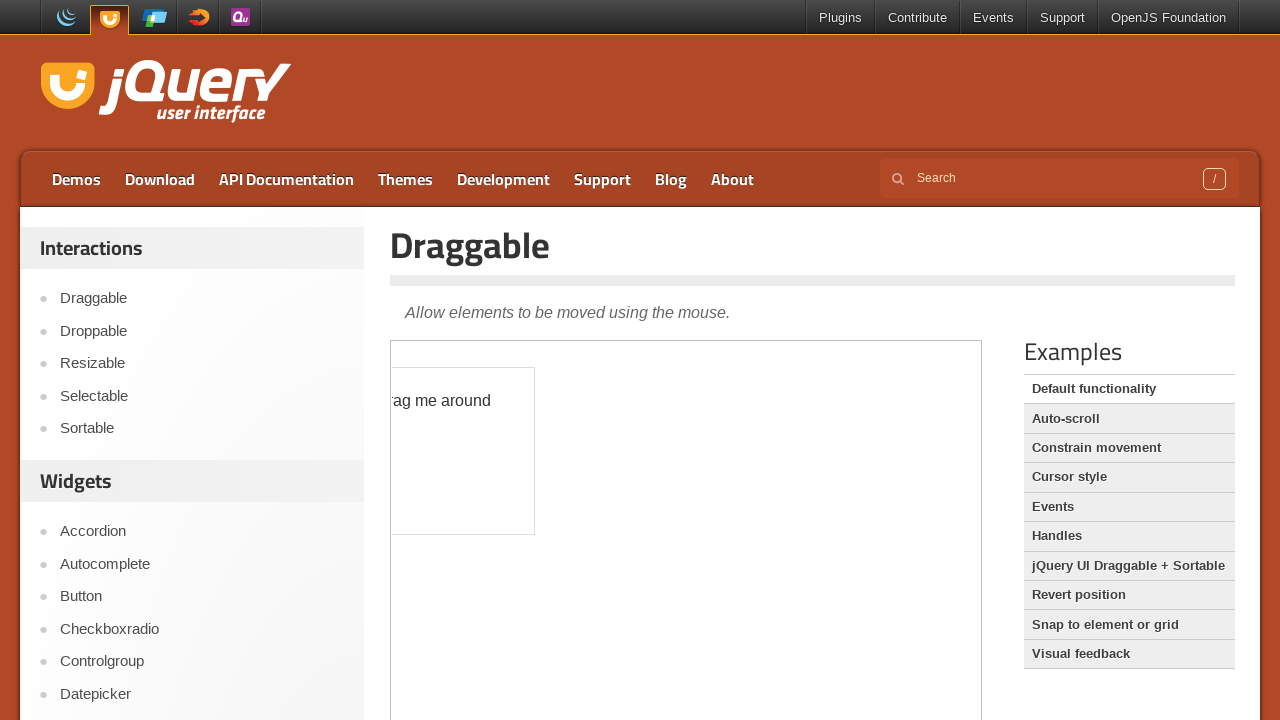

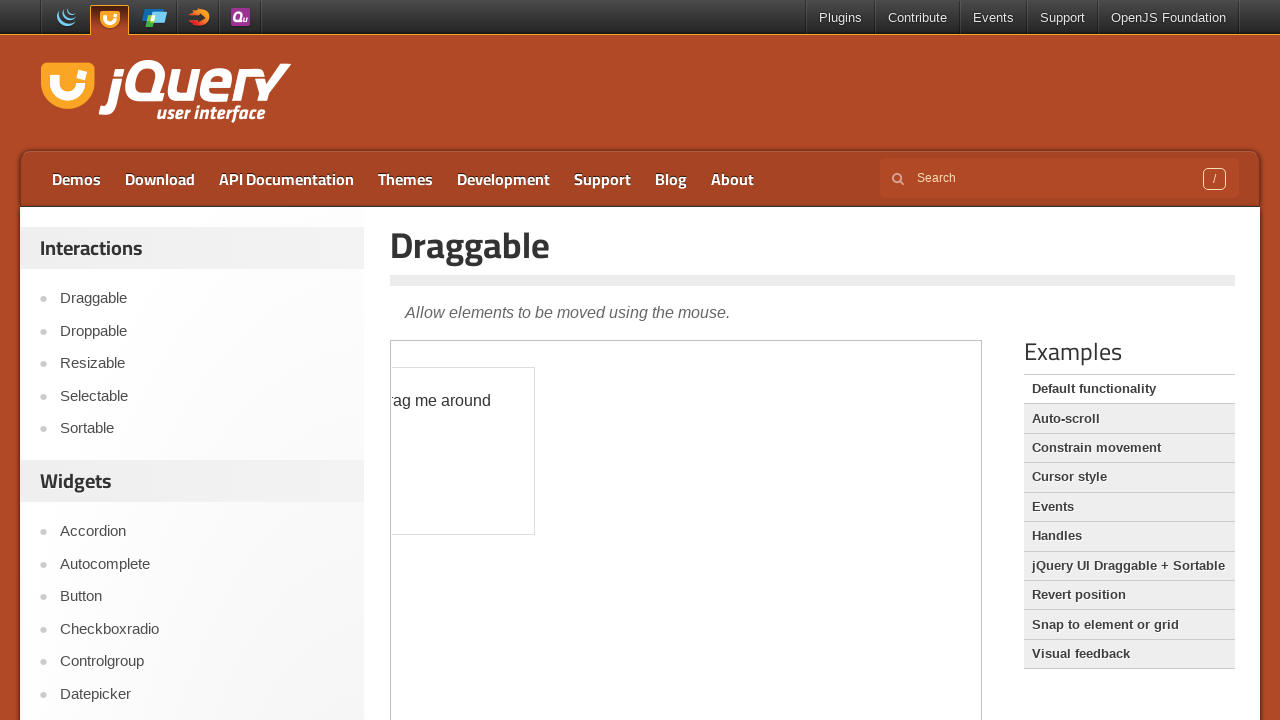